Navigates to the Text Box section and enters a permanent address

Starting URL: https://demoqa.com

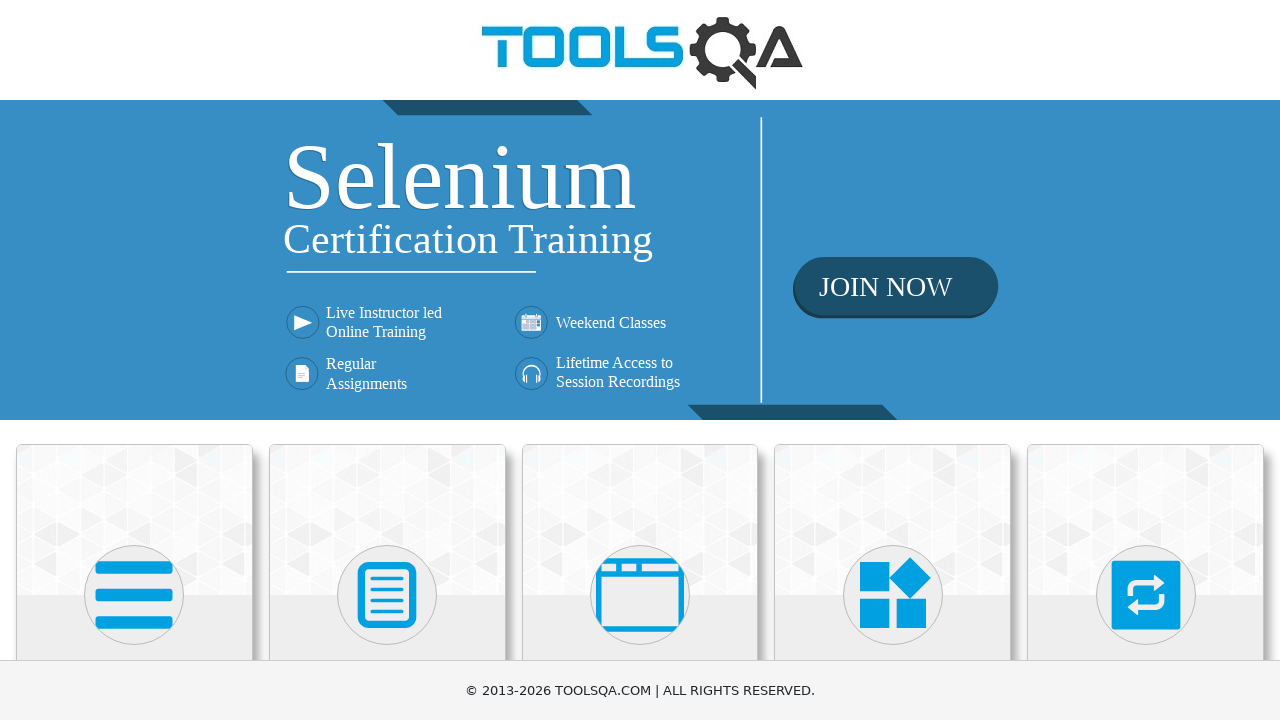

Clicked on Elements section at (134, 360) on internal:text="Elements"i
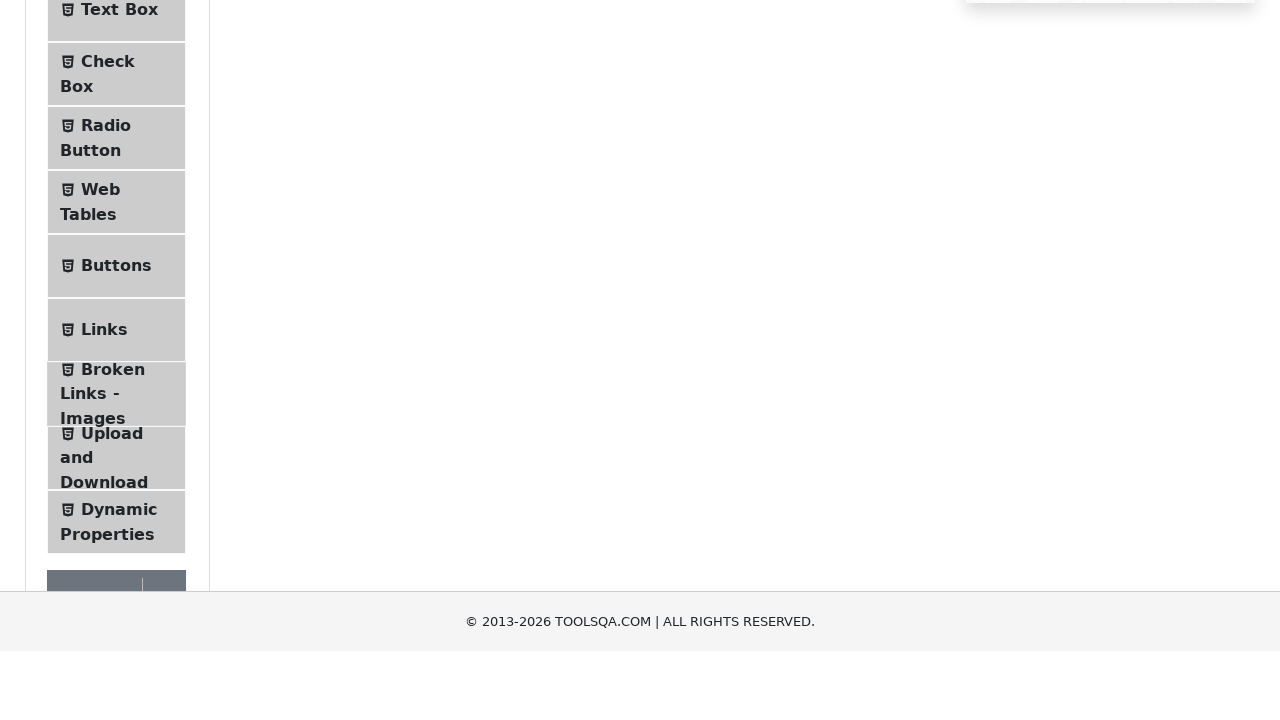

Clicked on Text Box subsection at (119, 261) on internal:text="Text Box"i
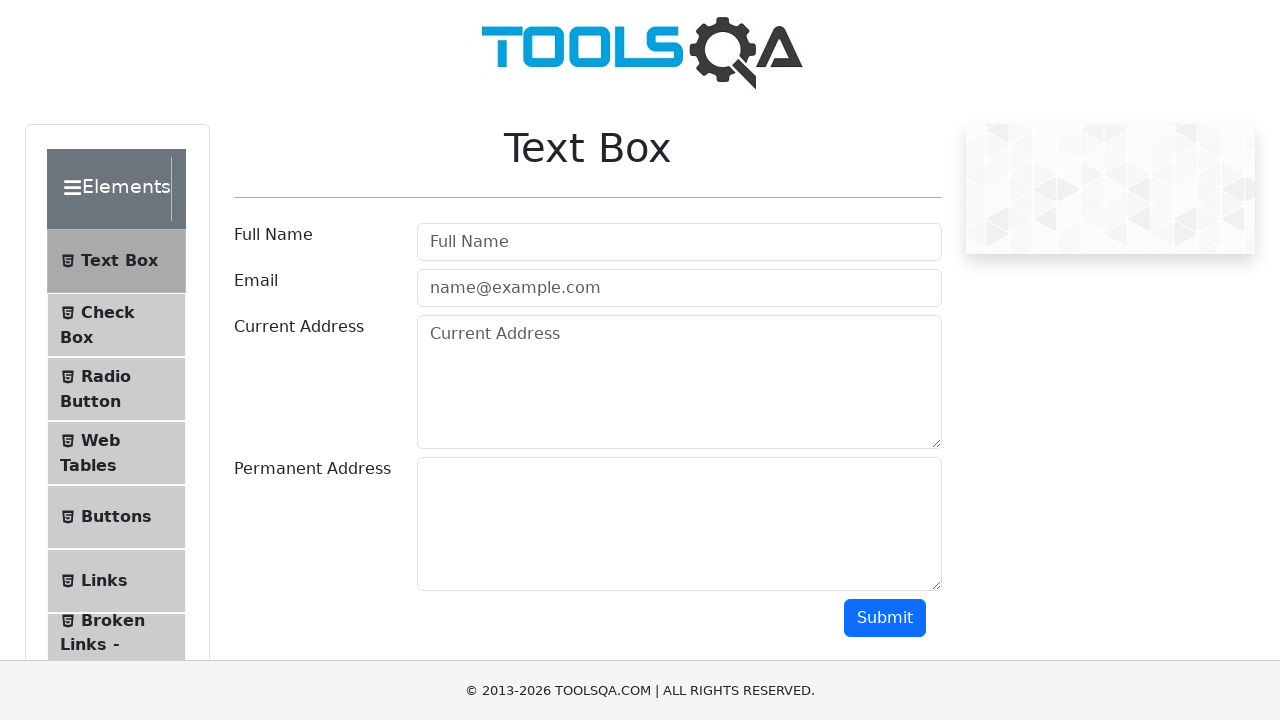

Clicked on Permanent Address field at (679, 524) on #permanentAddress
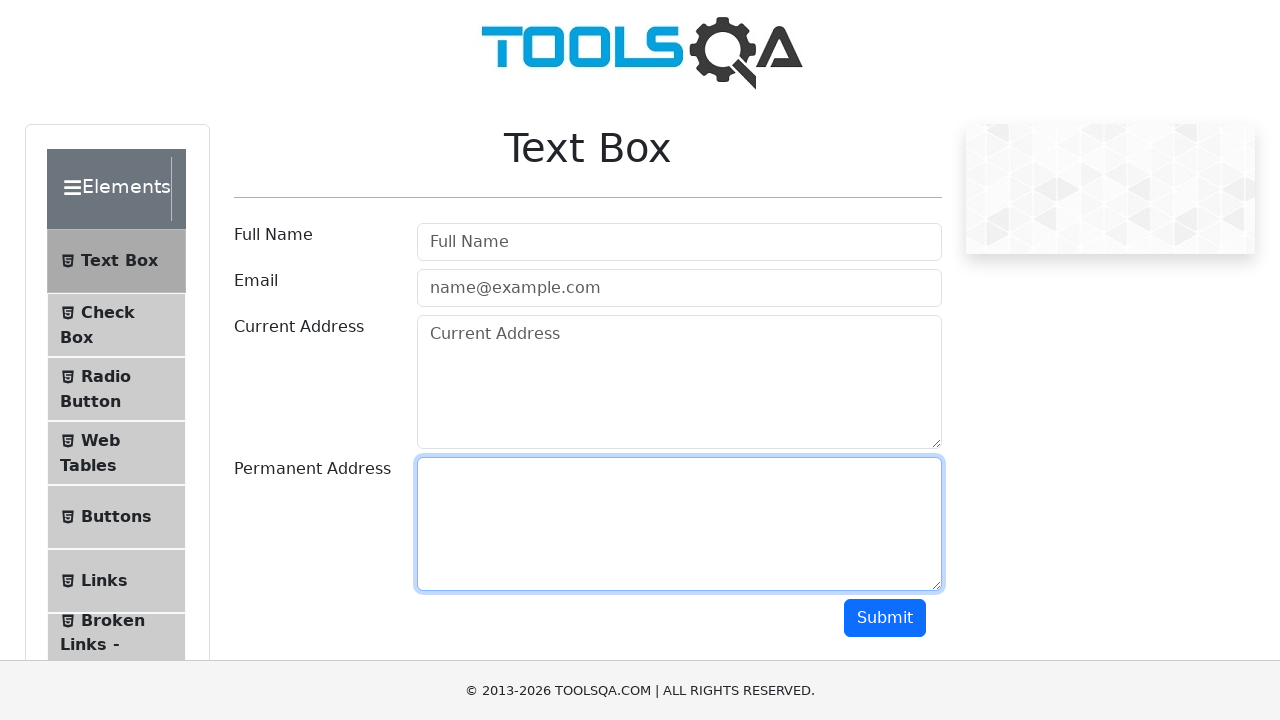

Entered permanent address 'DEF, 1000 - Skopje' on #permanentAddress
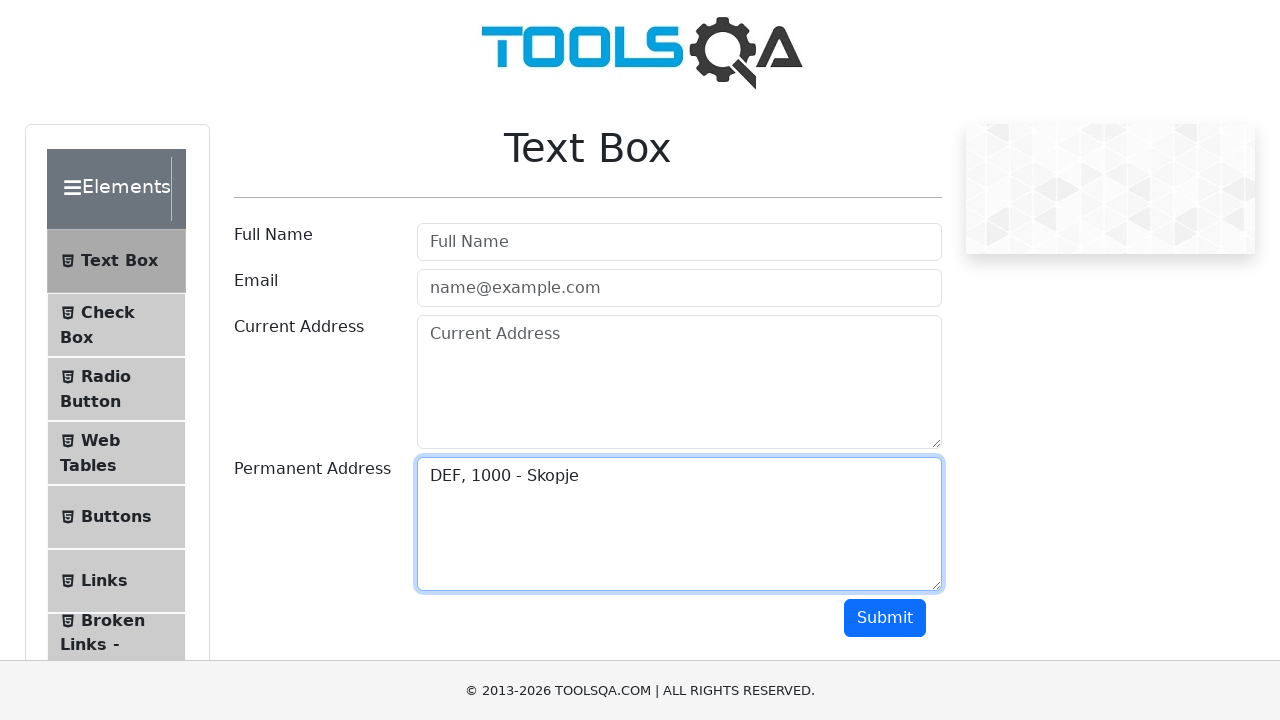

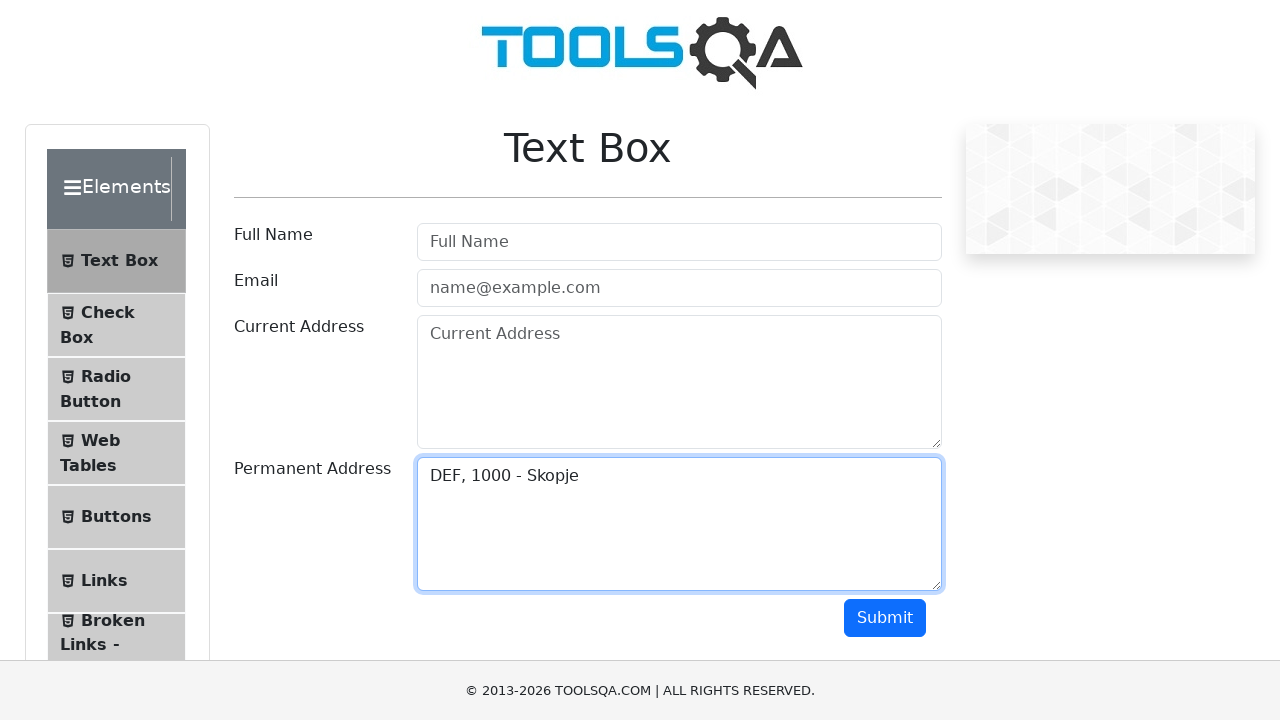